Navigates to the Broken Images page and verifies the page heading text

Starting URL: https://the-internet.herokuapp.com/

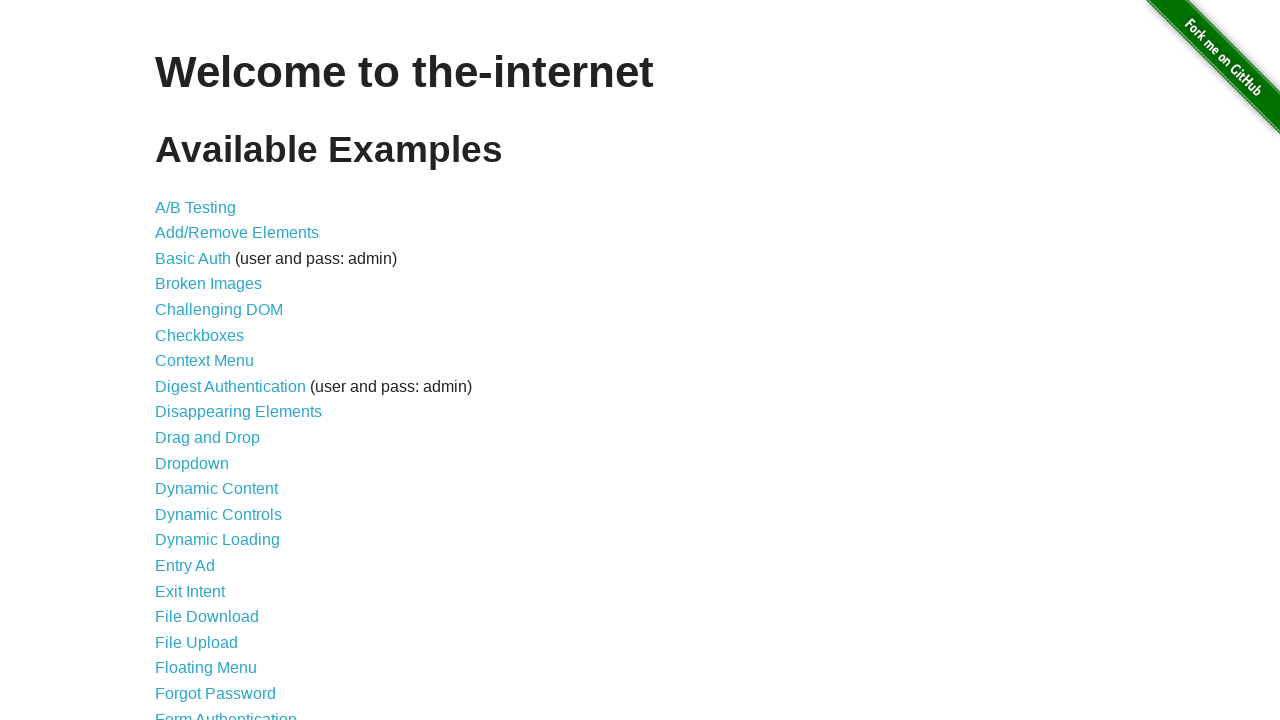

Navigated to the-internet.herokuapp.com homepage
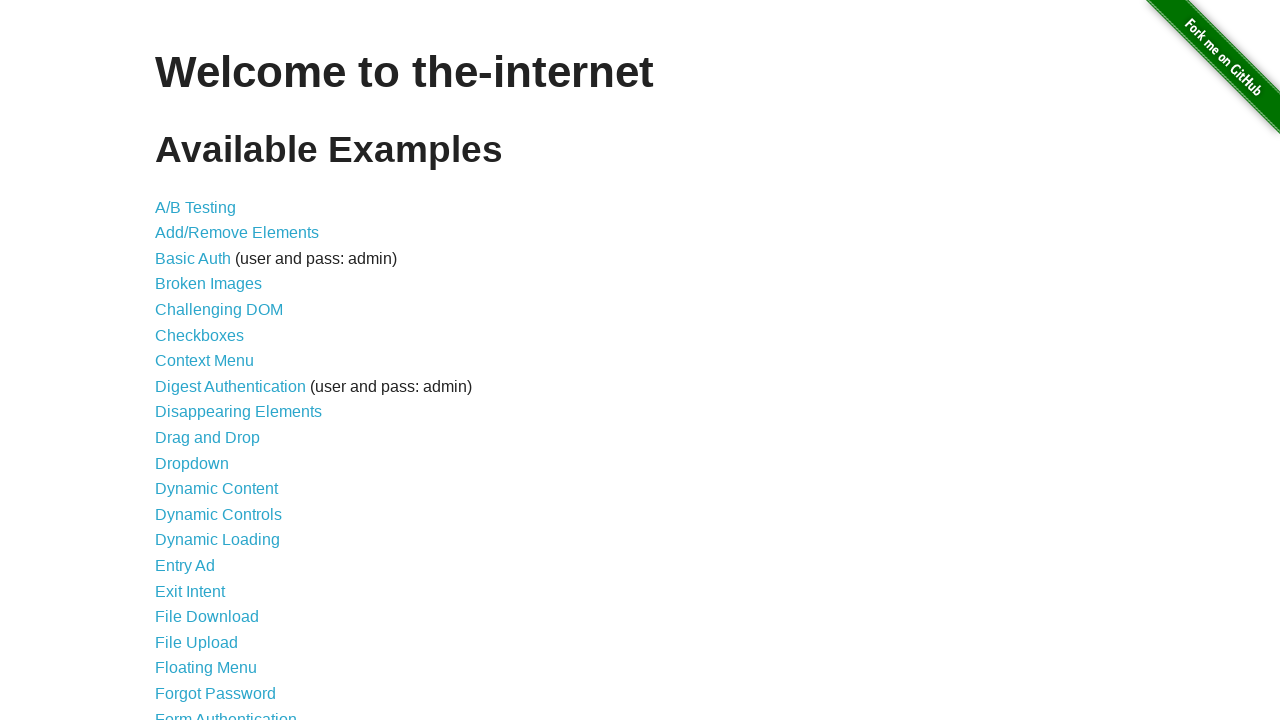

Clicked on Broken Images link at (208, 284) on xpath=//*[@id="content"]/ul/li[4]/a
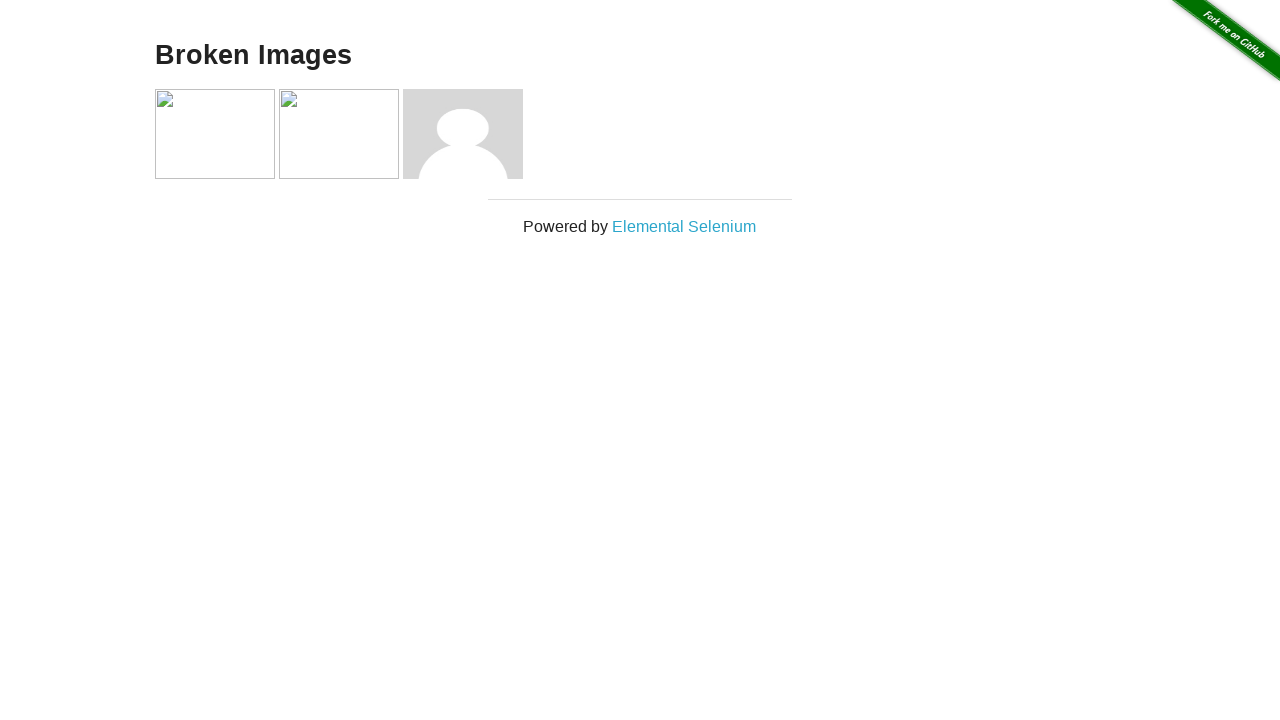

Page heading became visible
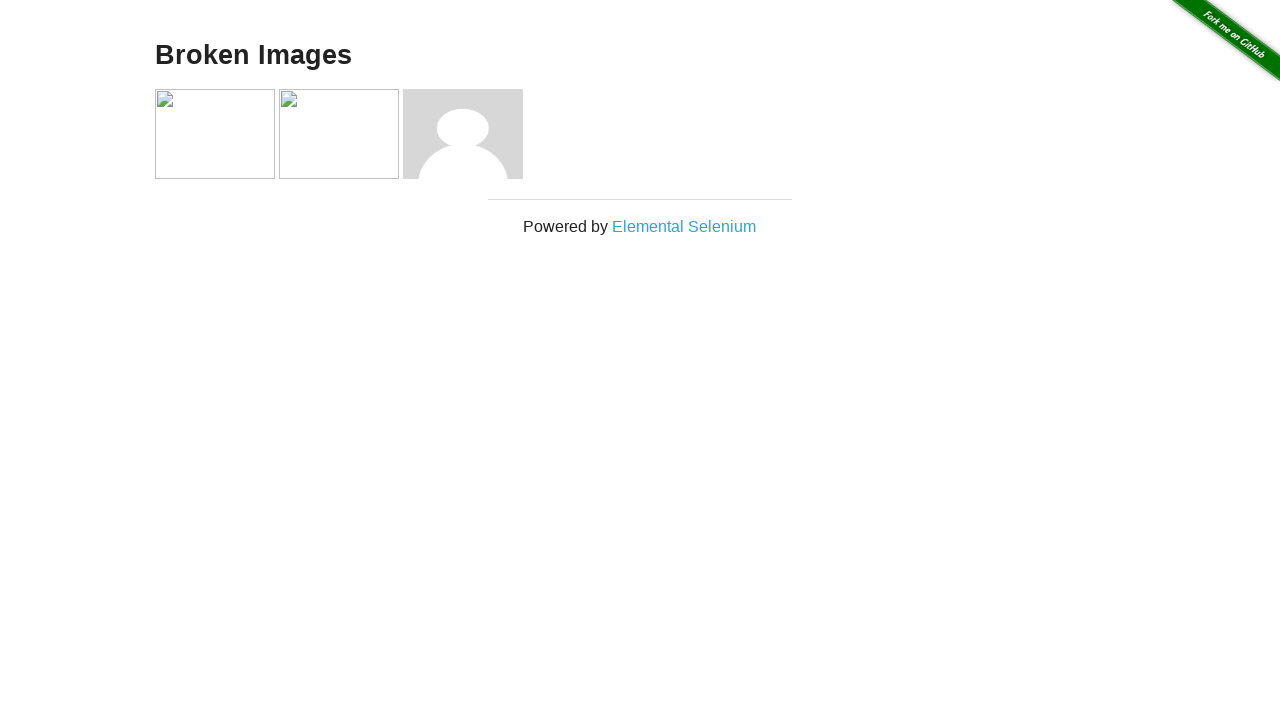

Retrieved heading text: 'Broken Images'
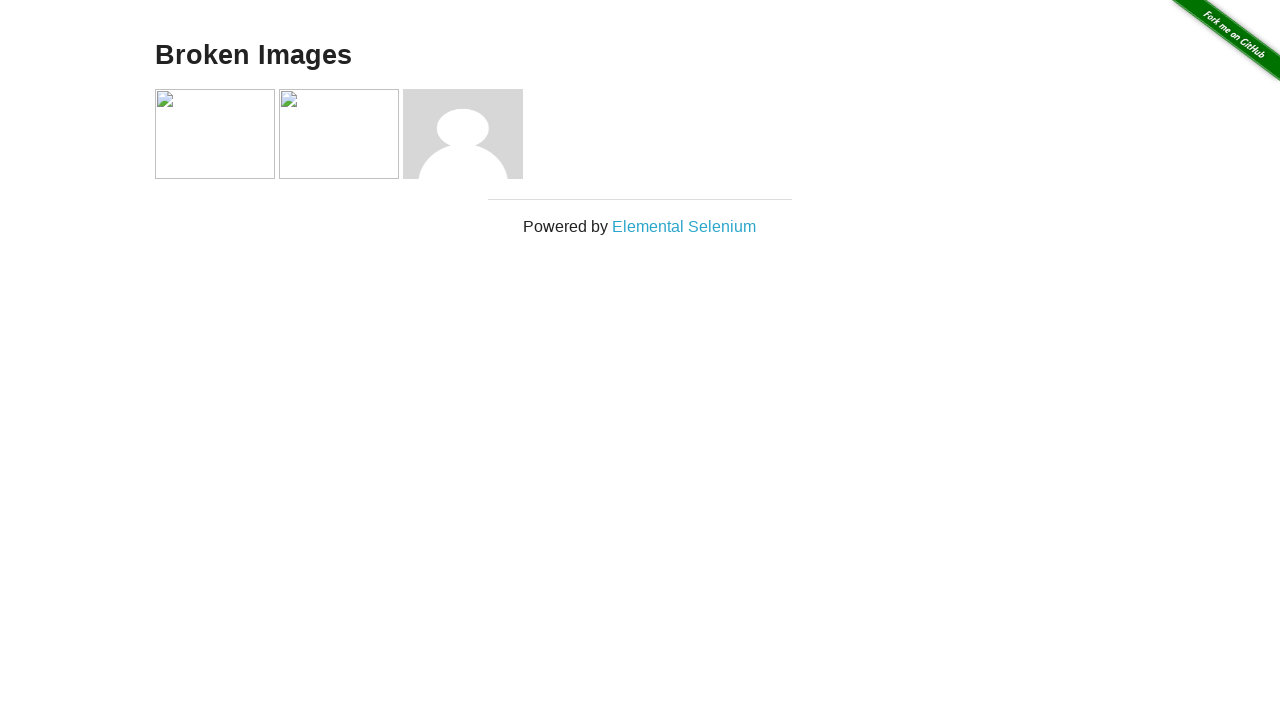

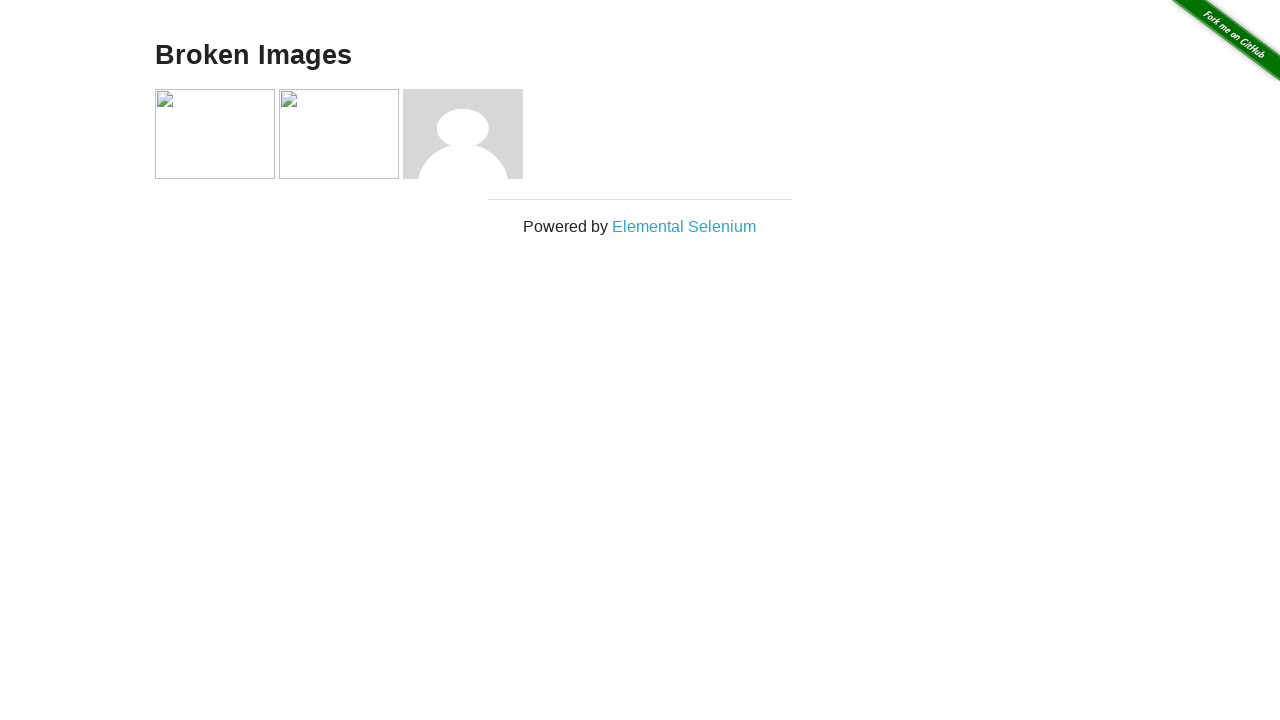